Tests registration form validation by submitting empty form and verifying all required field error messages are displayed

Starting URL: https://alada.vn/tai-khoan/dang-ky.html

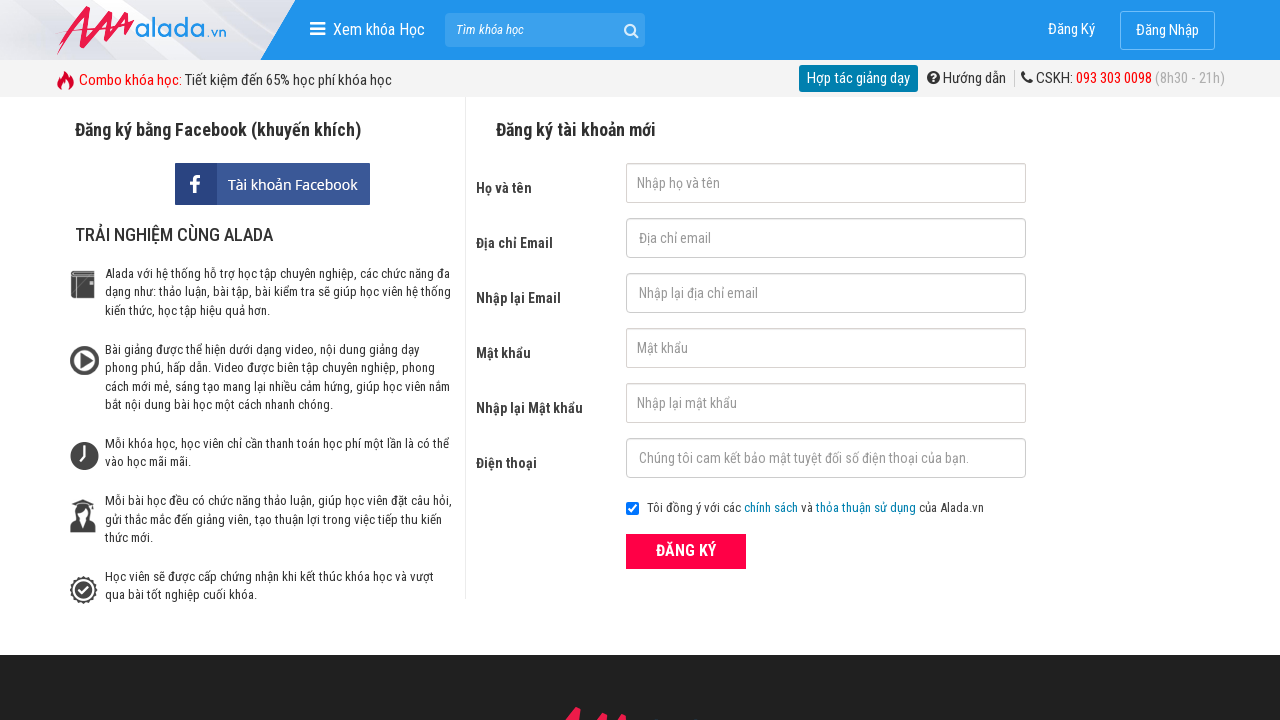

Navigated to registration page
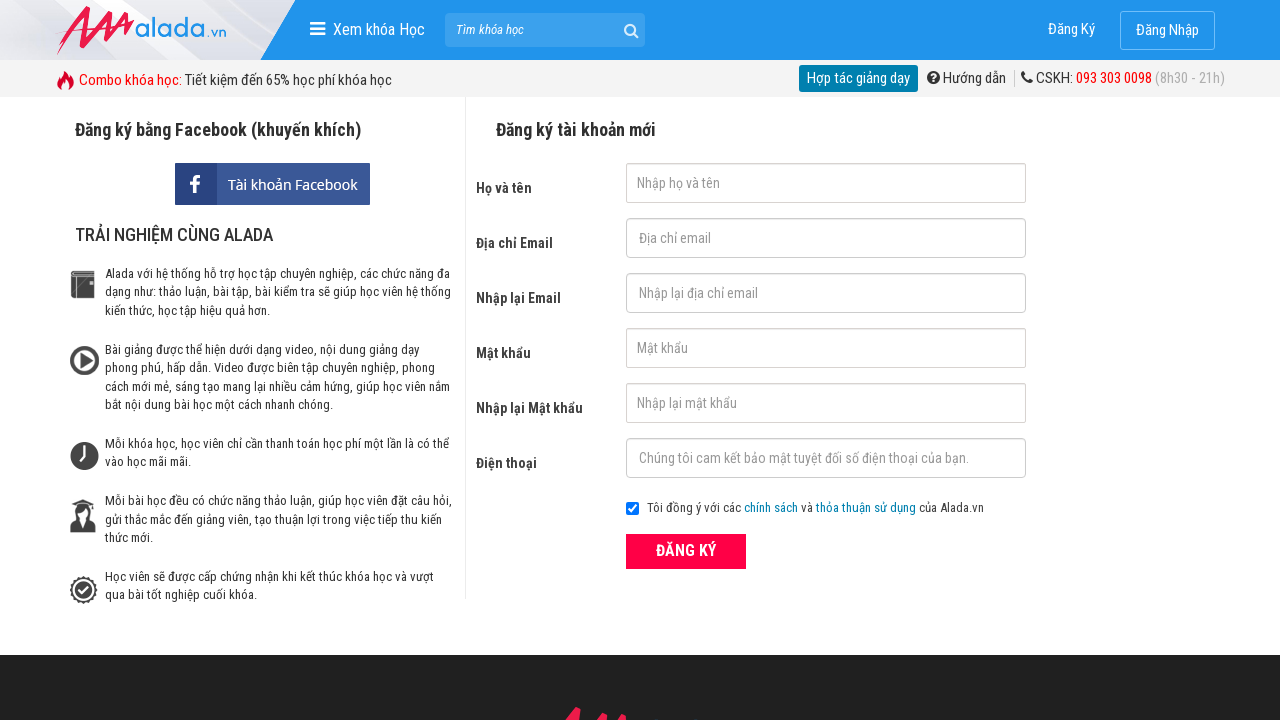

Clicked submit button without filling any fields at (686, 551) on button[type='submit']
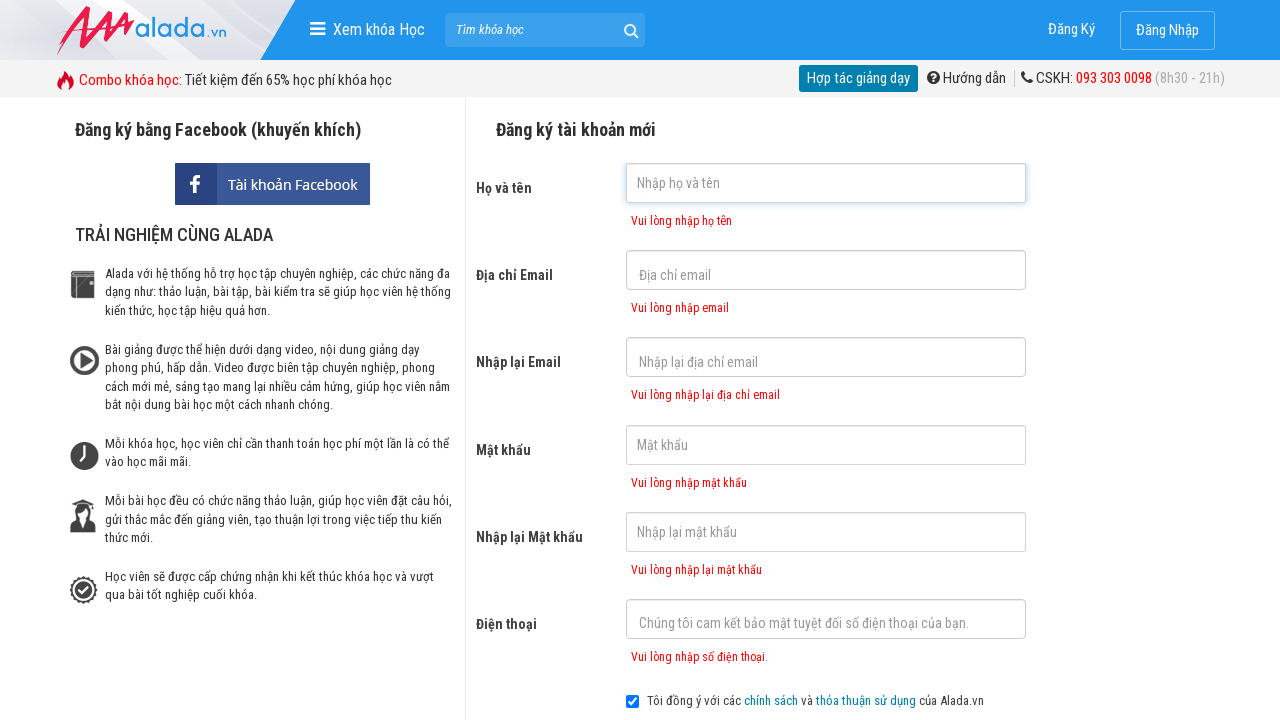

First name error message appeared
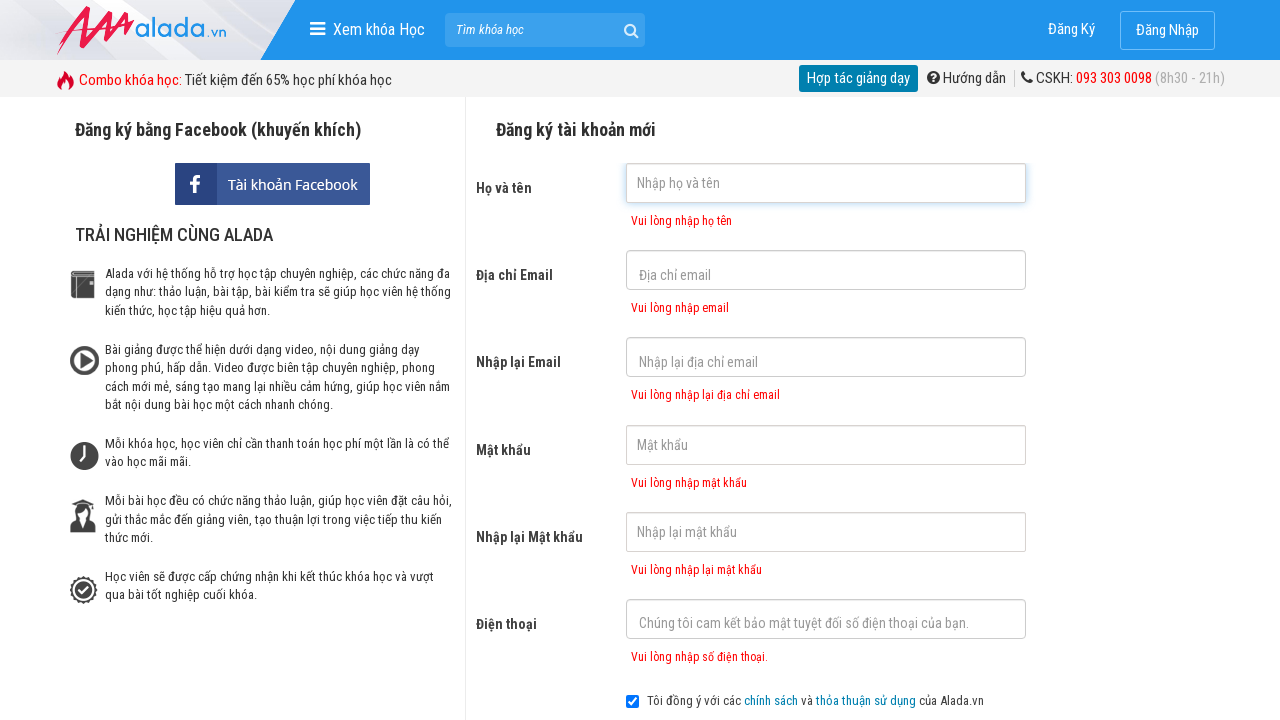

Email error message appeared
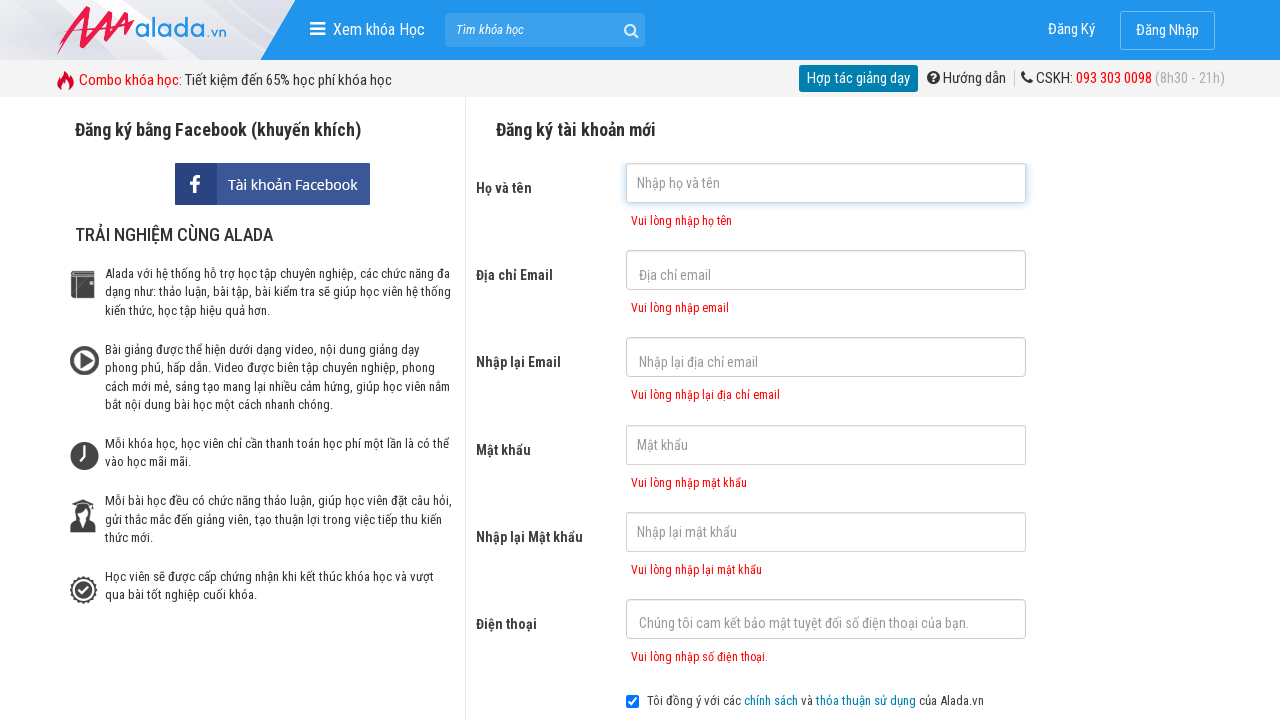

Confirm email error message appeared
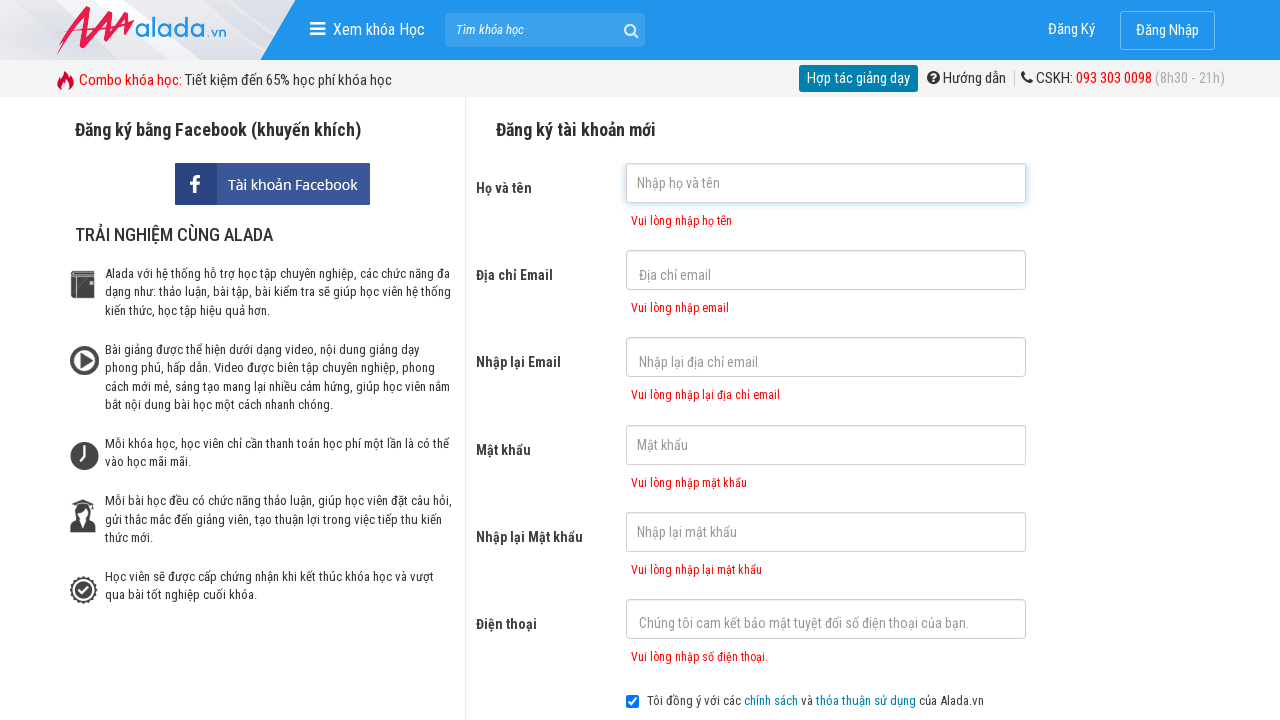

Password error message appeared
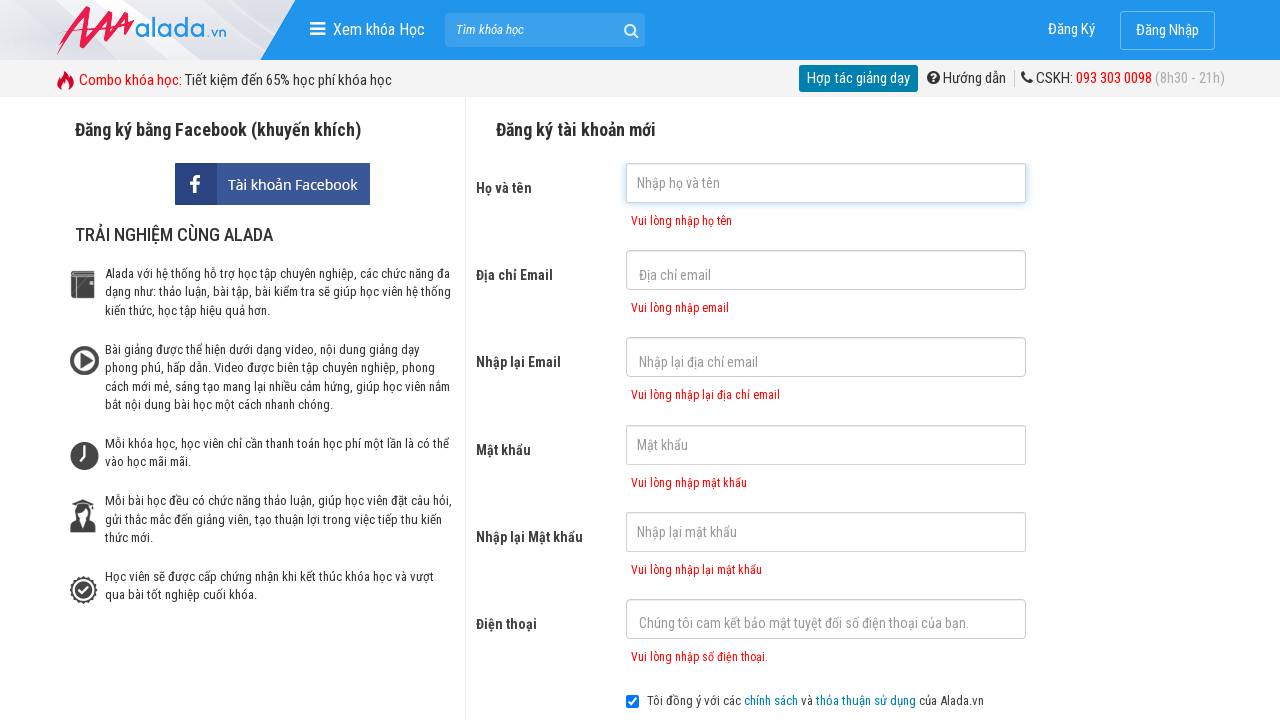

Confirm password error message appeared
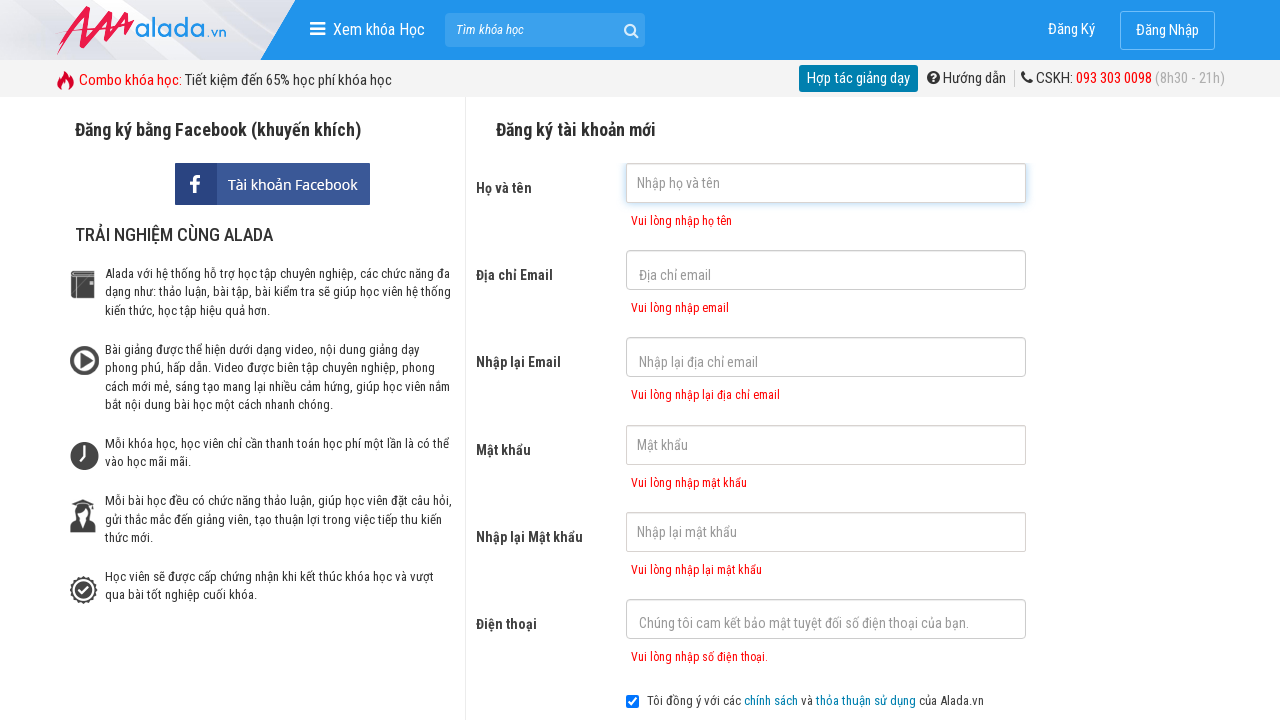

Phone error message appeared
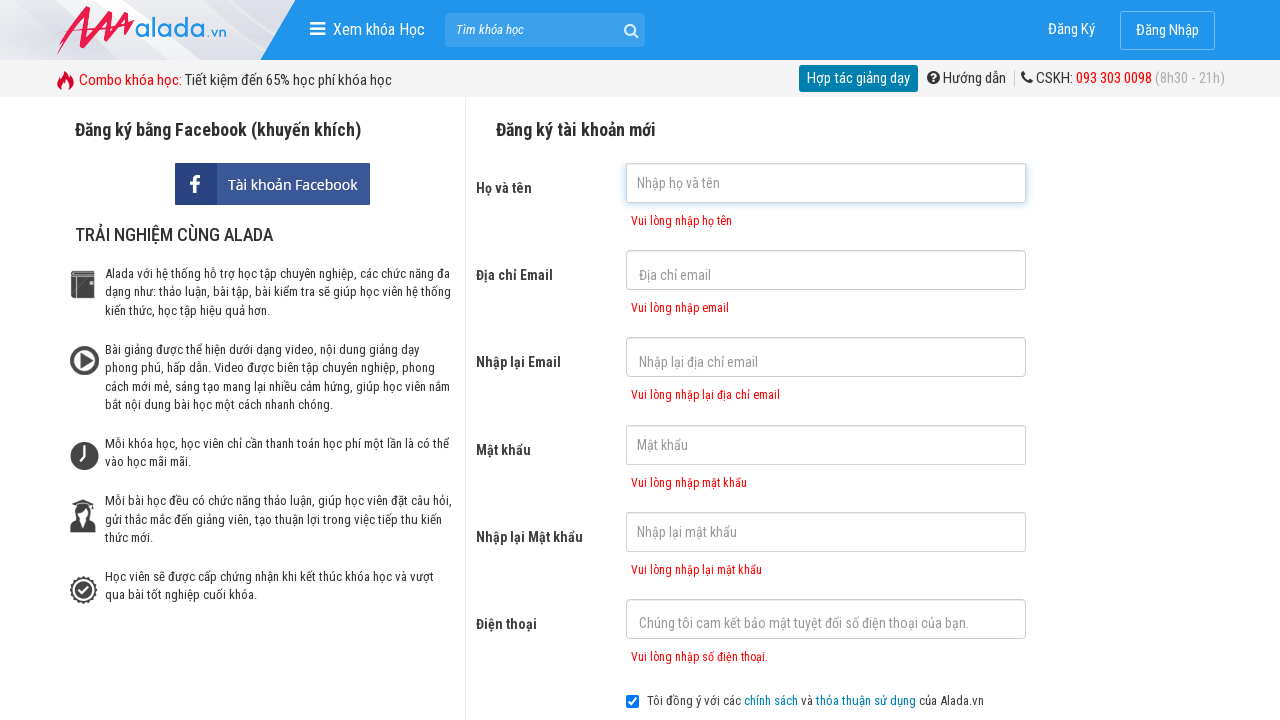

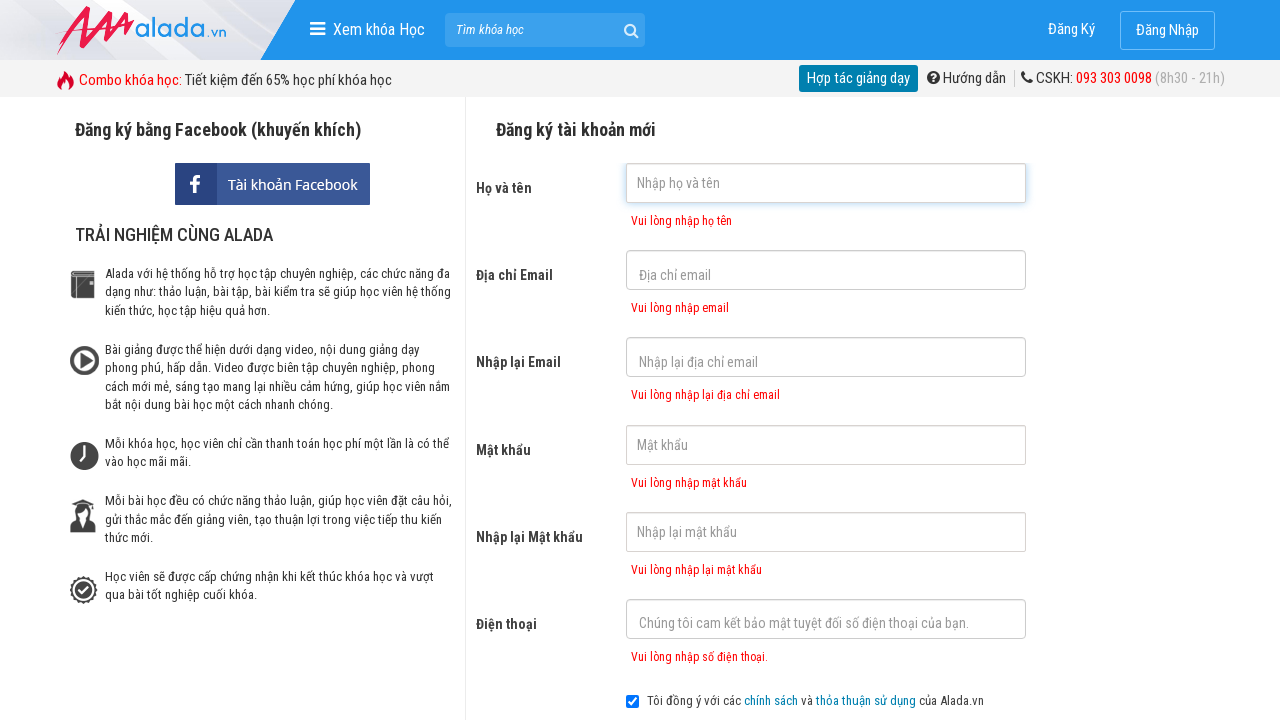